Opens a new window by clicking a button and switches between parent and child windows

Starting URL: https://www.w3schools.com/jsref/tryit.asp?filename=tryjsref_win_open

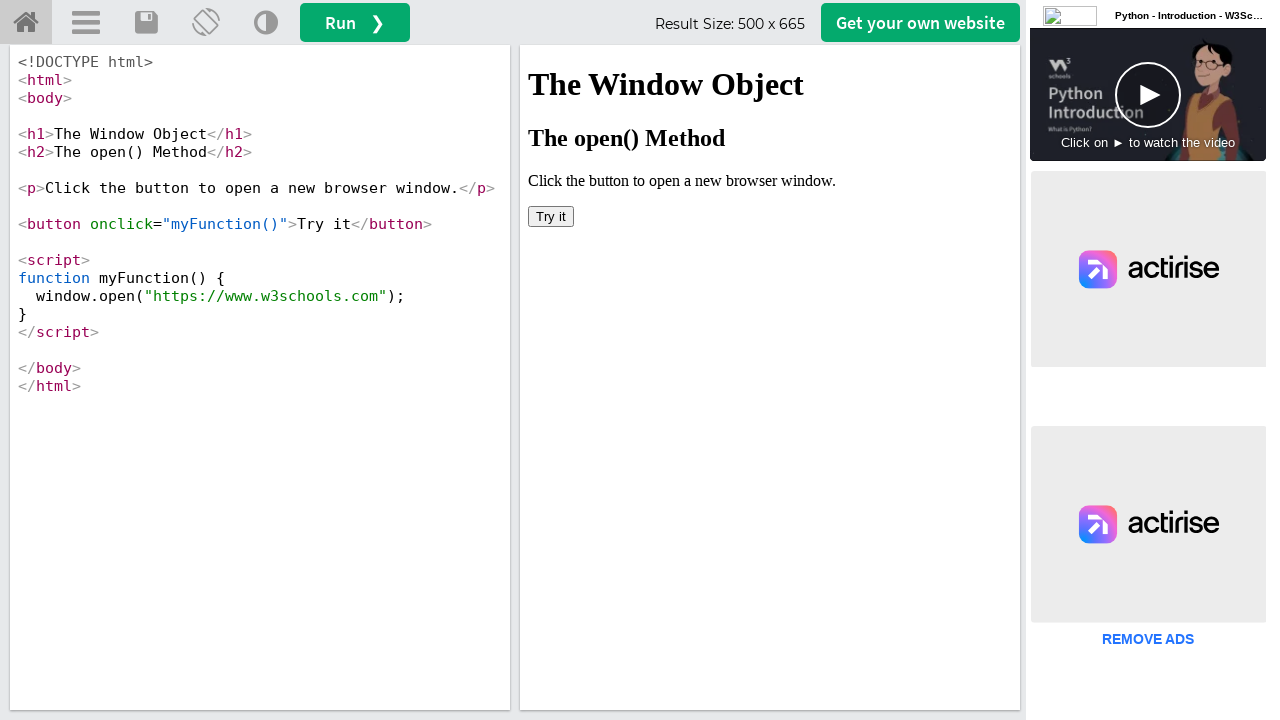

Located iframeResult frame
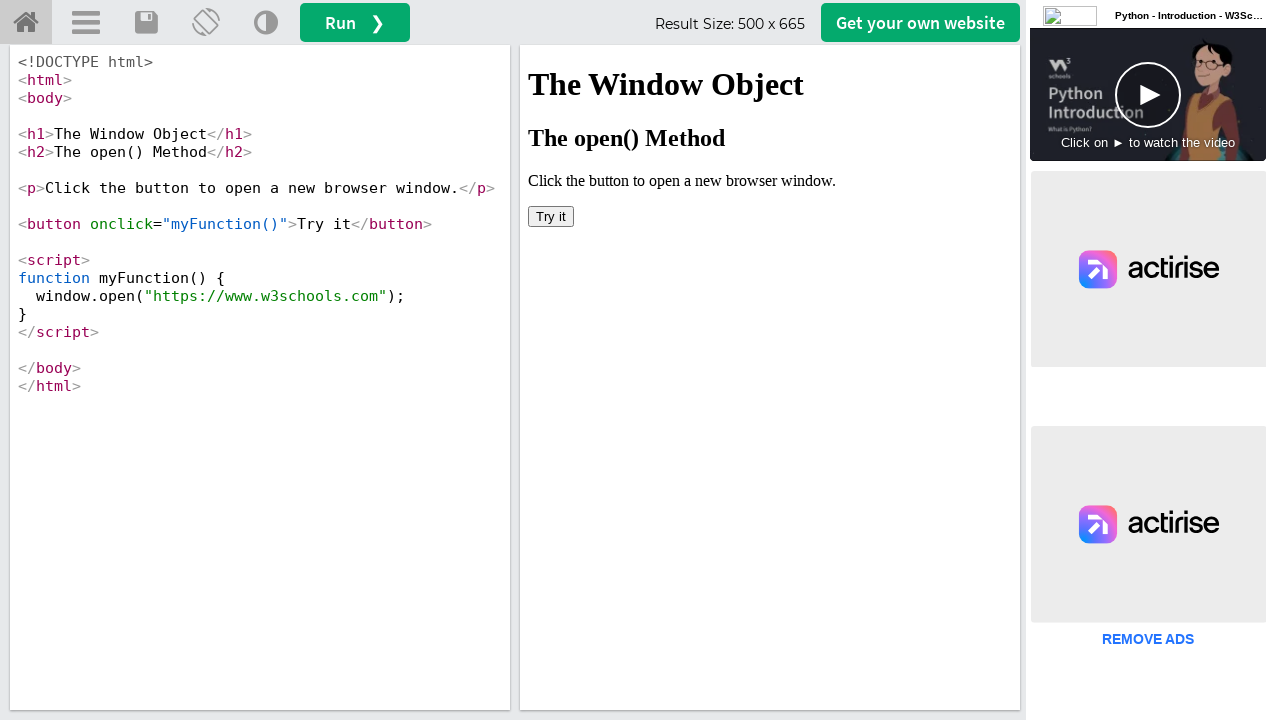

Clicked 'Try it' button to open new window at (551, 216) on text='Try it'
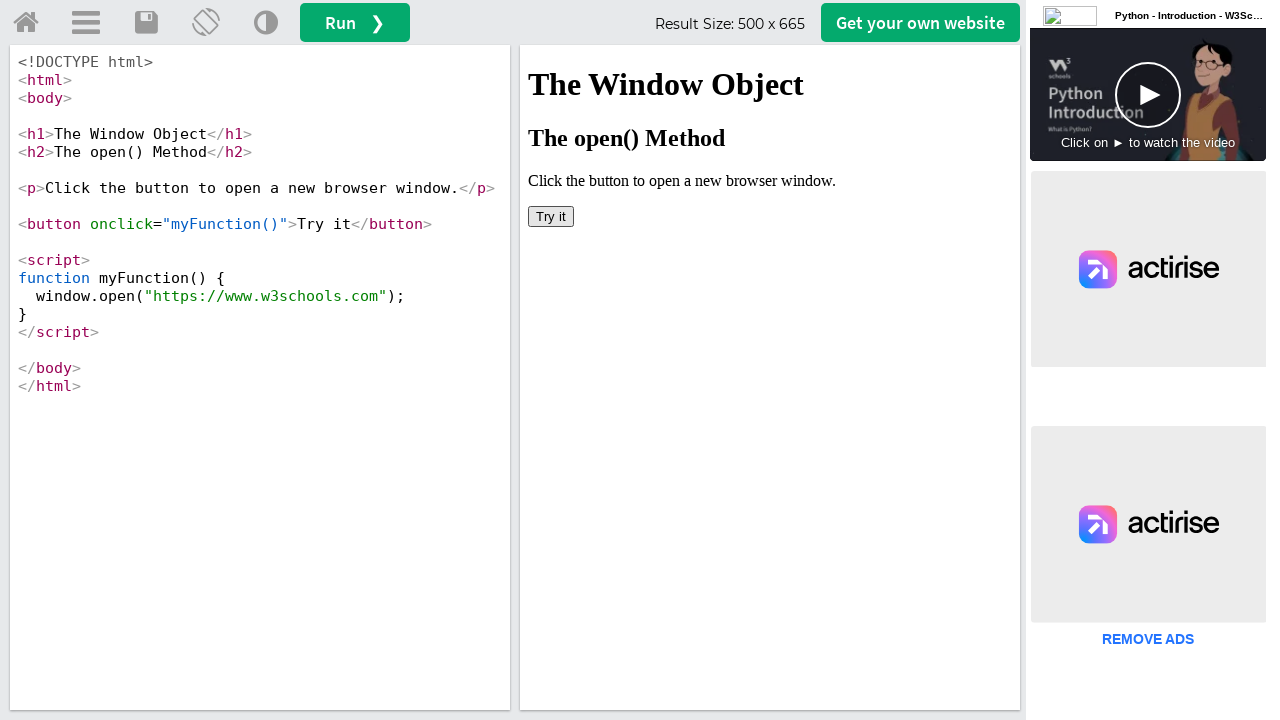

Captured new window/page handle
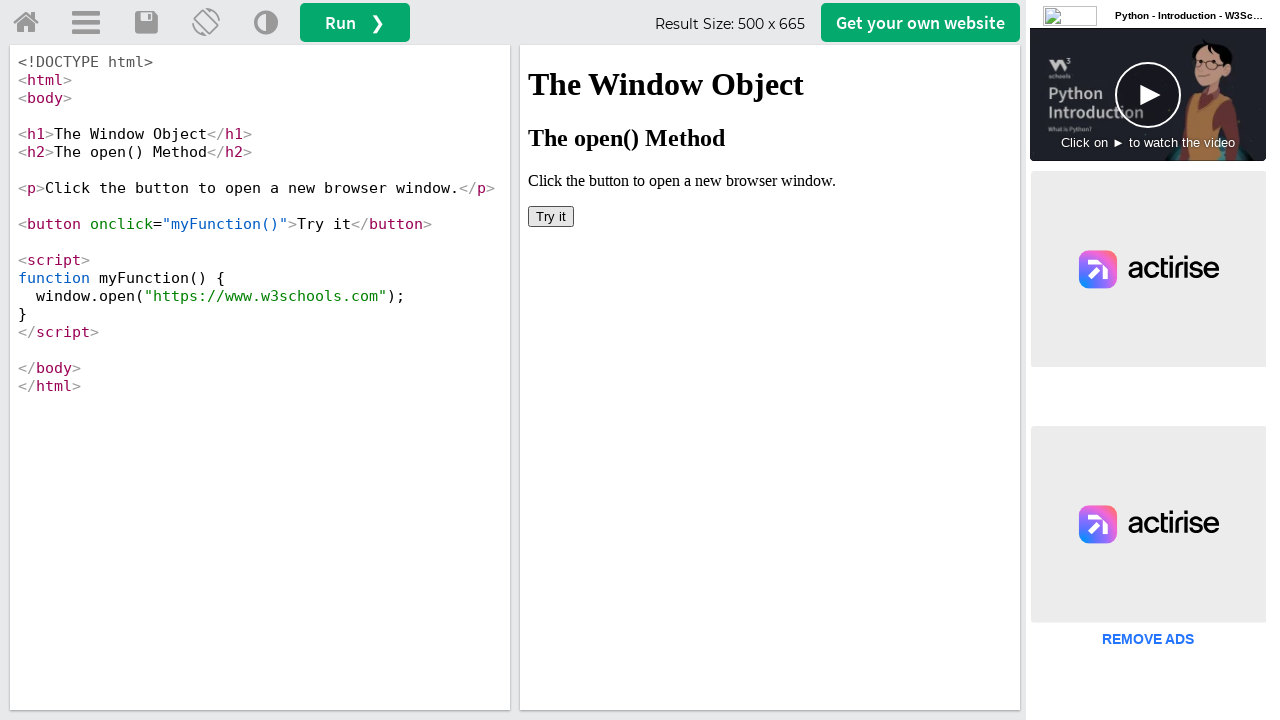

New window finished loading
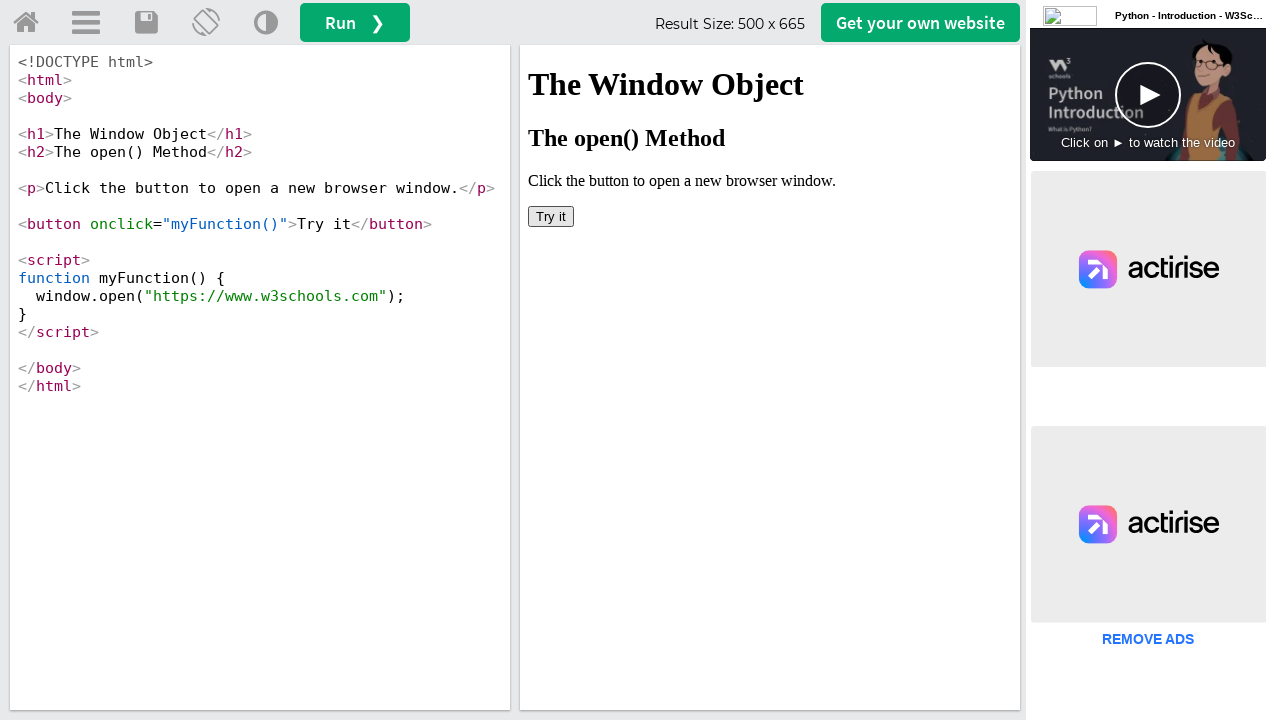

Retrieved new window title: 'W3Schools Online Web Tutorials'
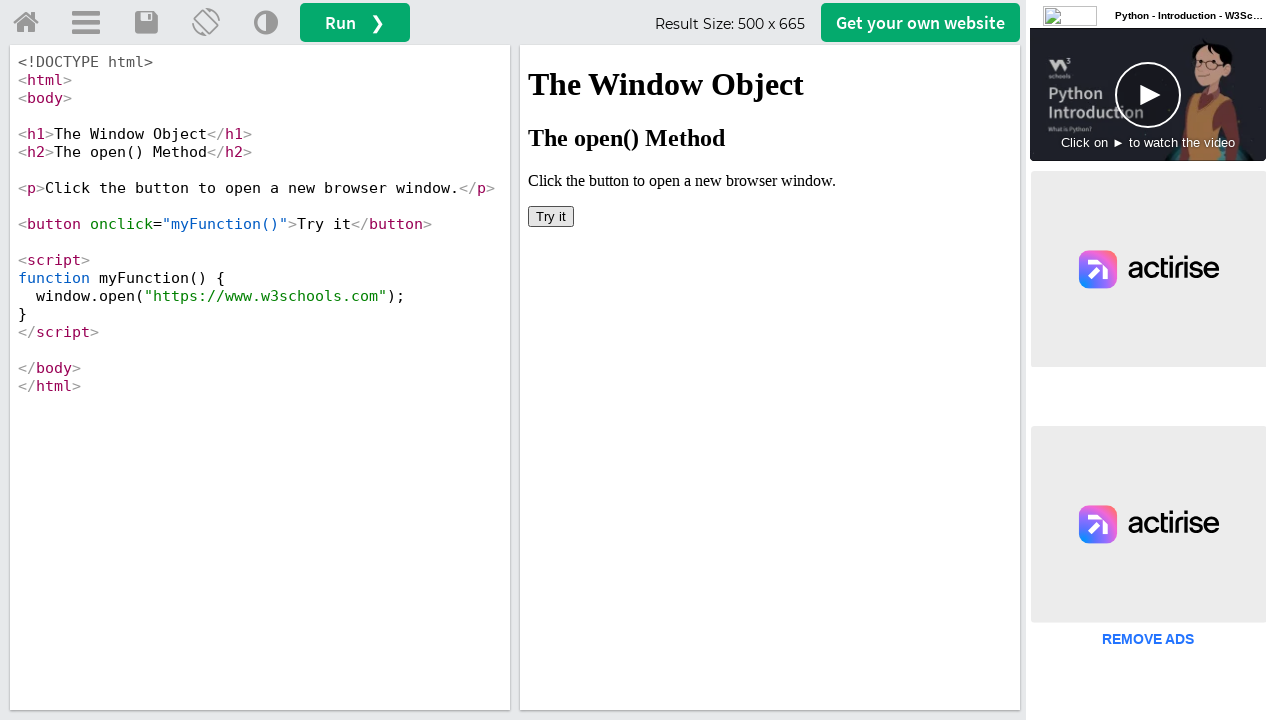

Closed child window
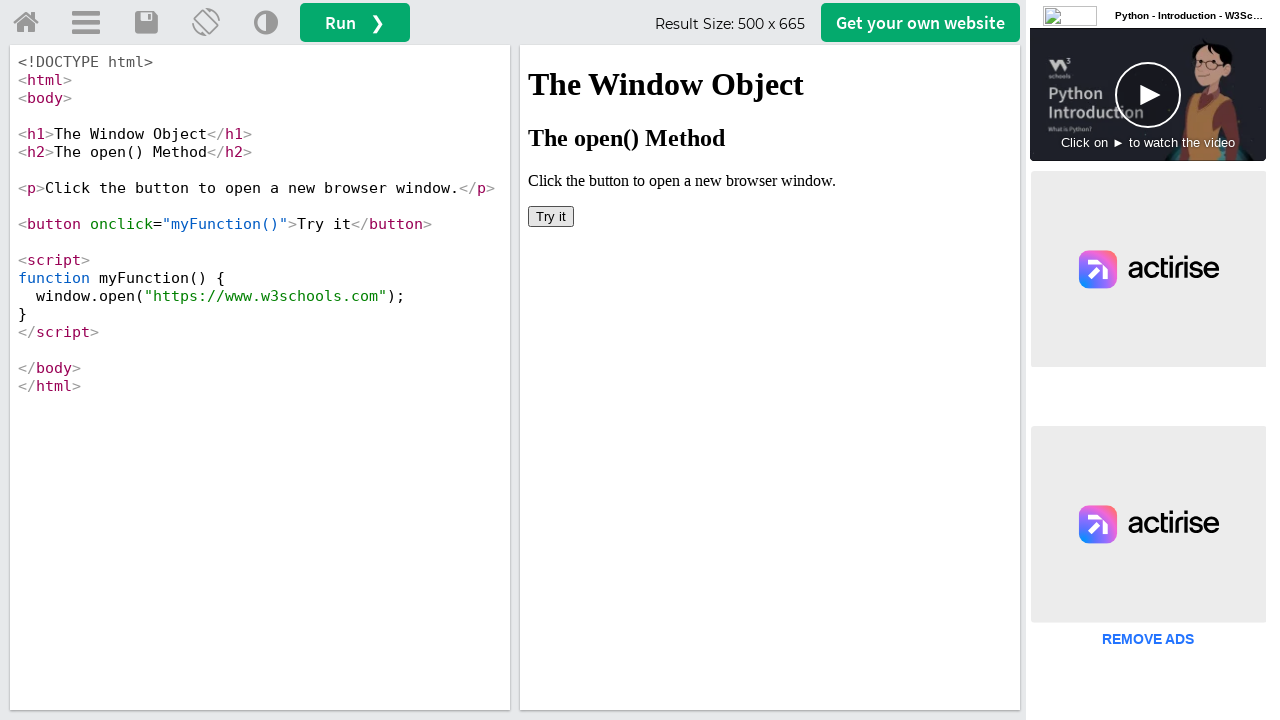

Retrieved parent window title: 'W3Schools Tryit Editor'
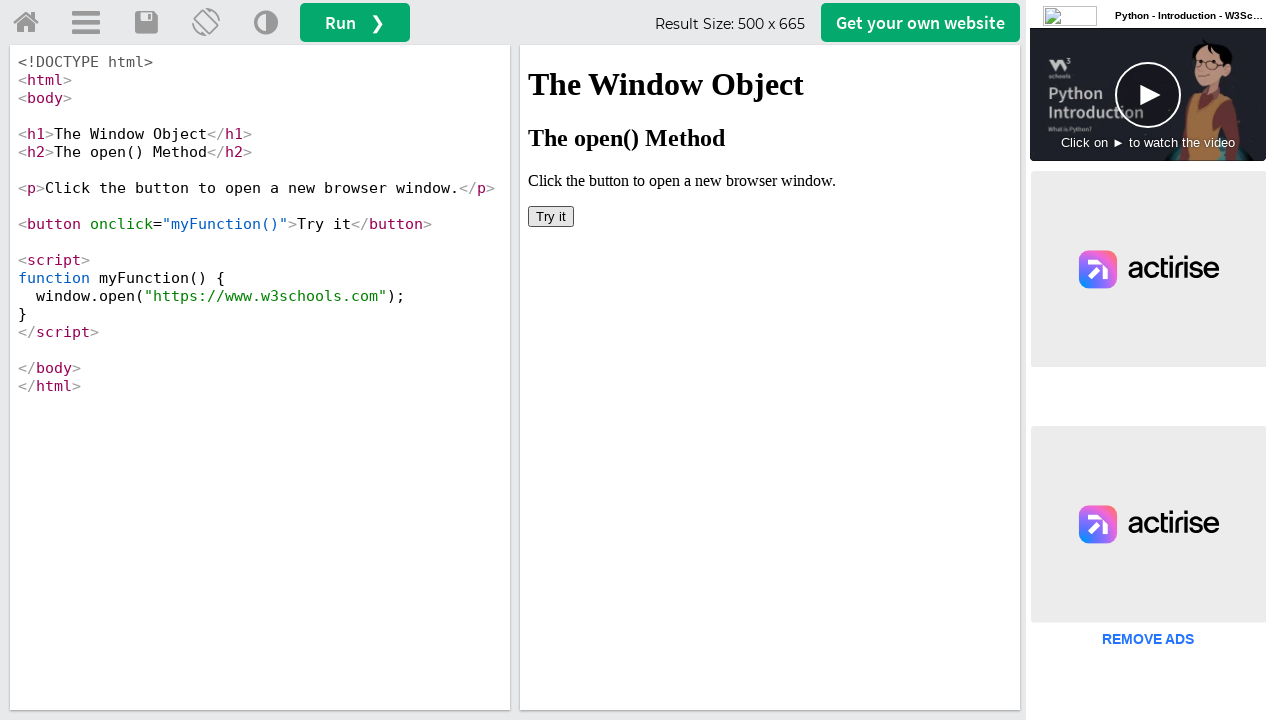

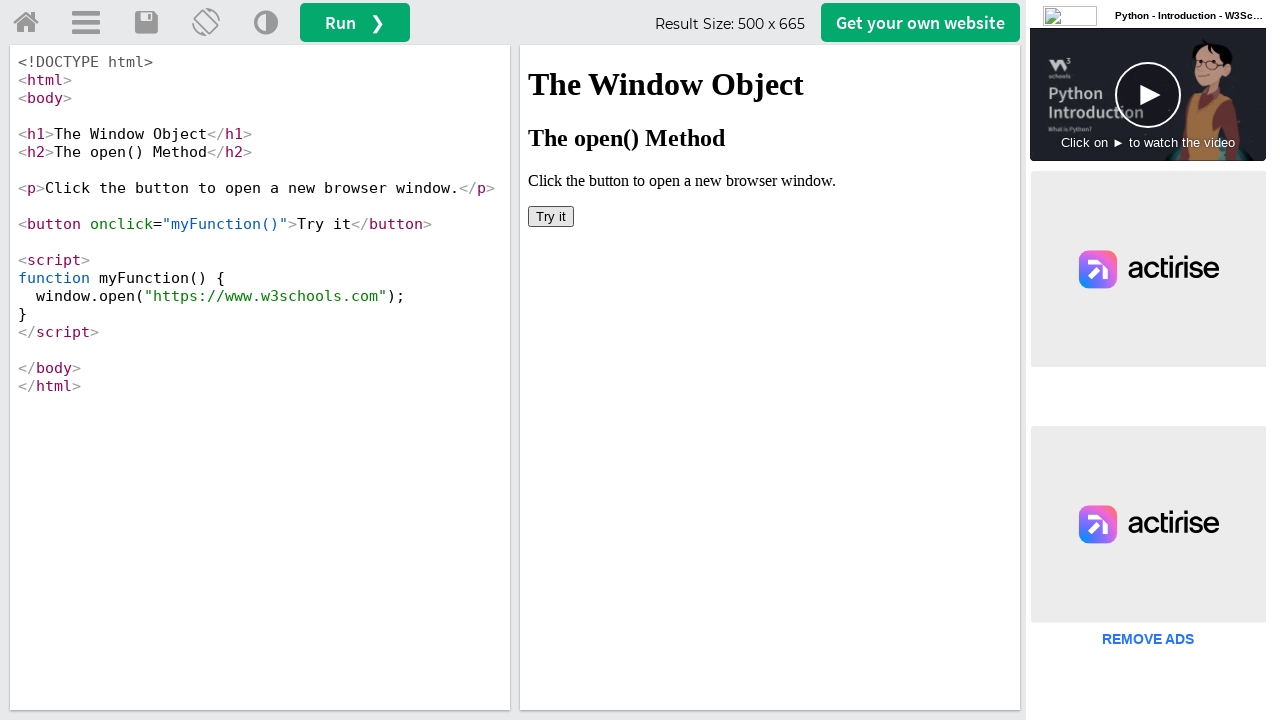